Tests an e-commerce checkout flow by adding multiple items to cart, applying a promo code, and completing the order with country selection

Starting URL: https://rahulshettyacademy.com/seleniumPractise/

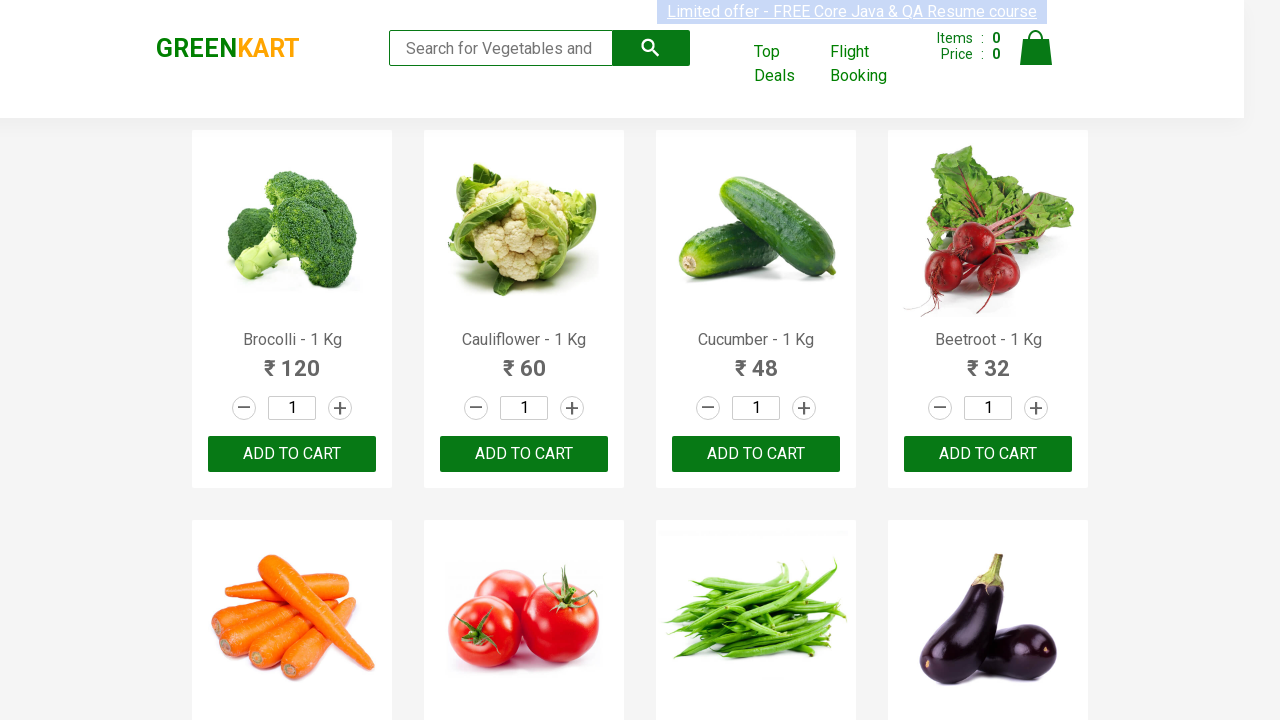

Retrieved all product elements from the page
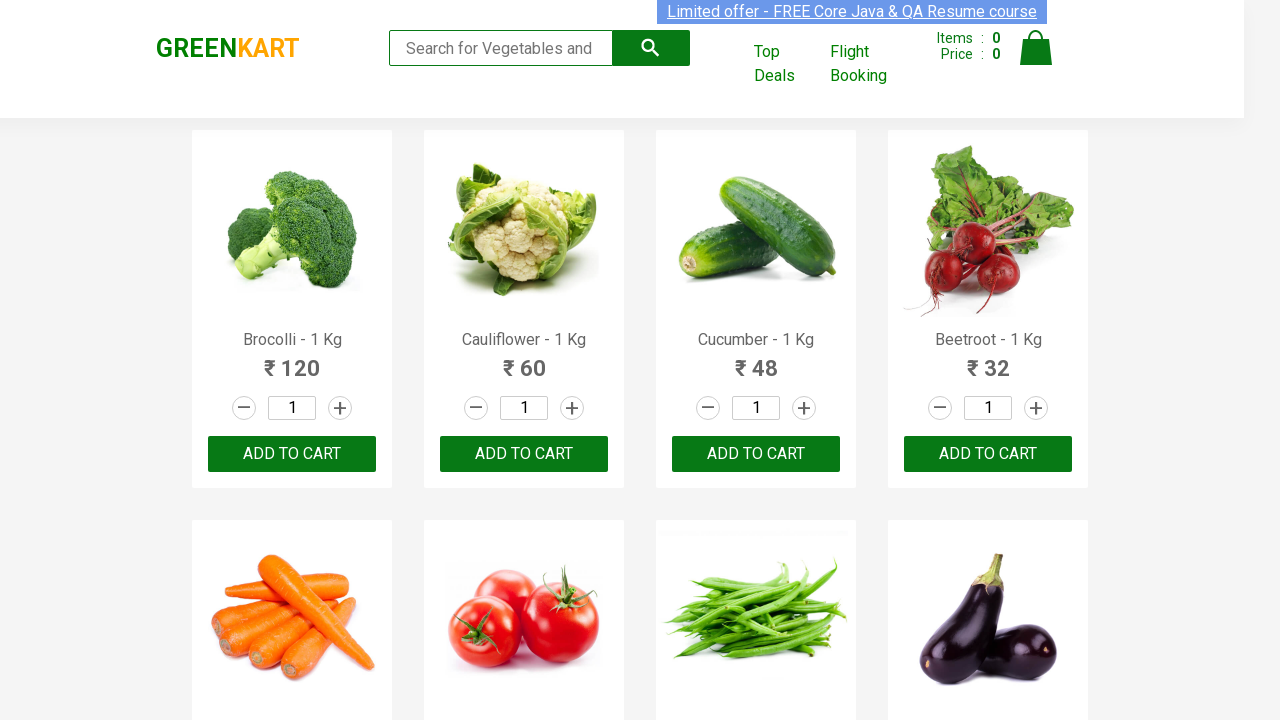

Added 'Brocolli' to cart at (292, 454) on xpath=//div[@class='product-action']/button >> nth=0
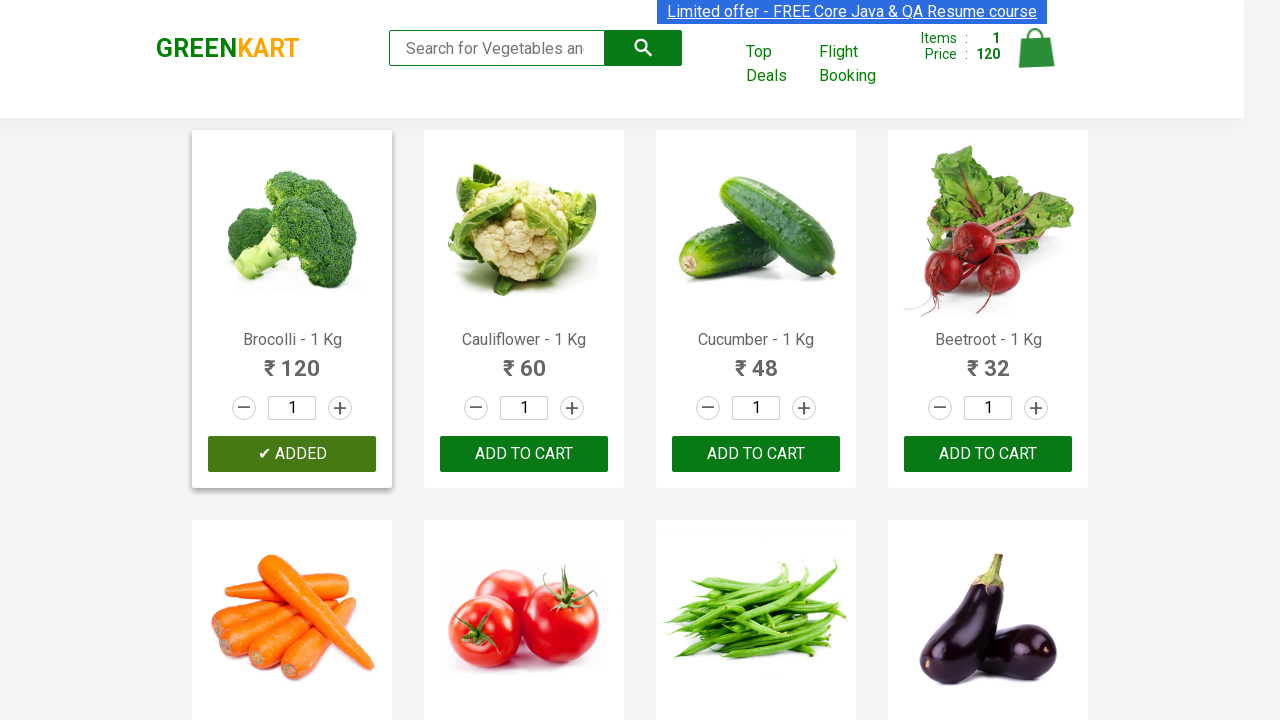

Added 'Cucumber' to cart at (756, 454) on xpath=//div[@class='product-action']/button >> nth=2
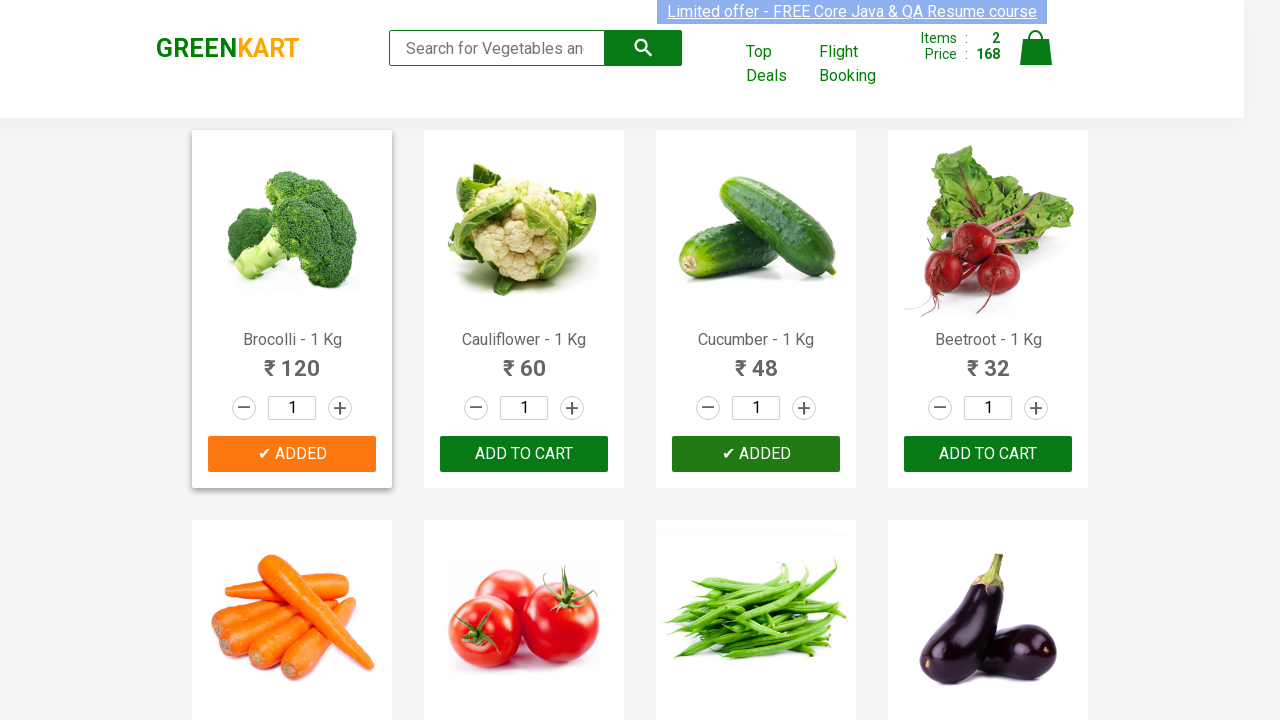

Added 'Beetroot' to cart at (988, 454) on xpath=//div[@class='product-action']/button >> nth=3
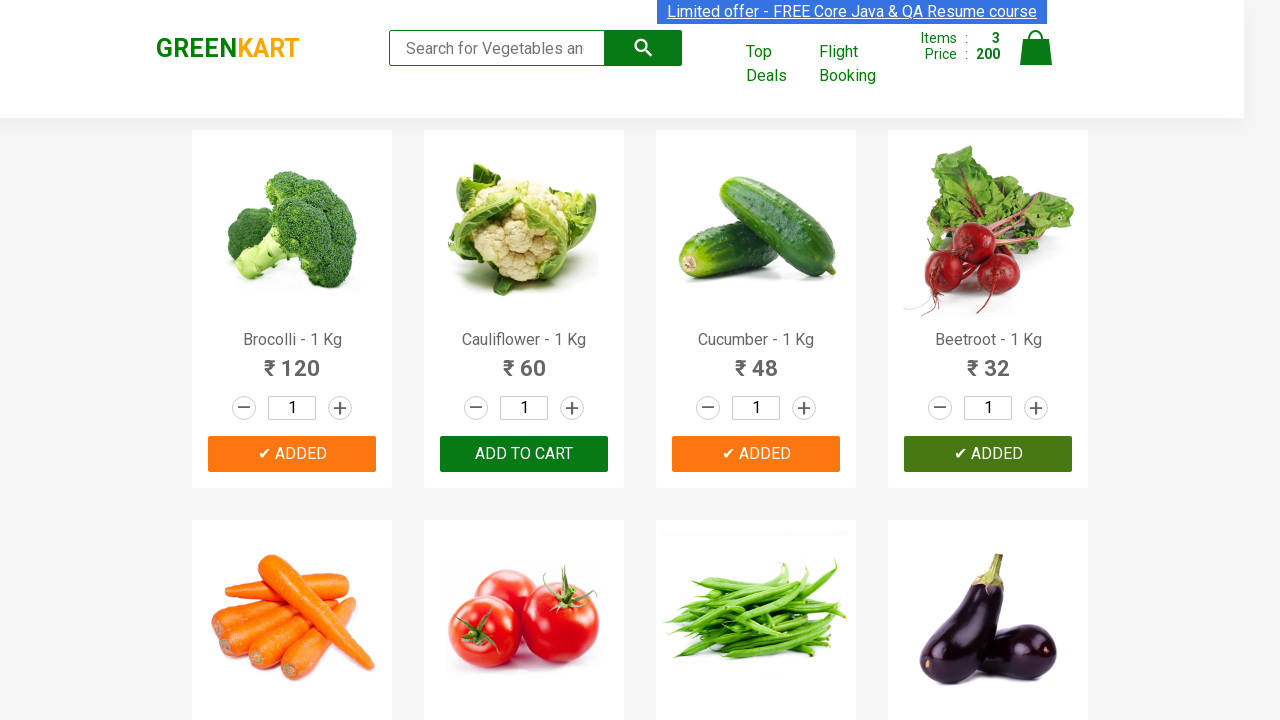

Clicked on cart icon to view cart at (1036, 48) on img[alt='Cart']
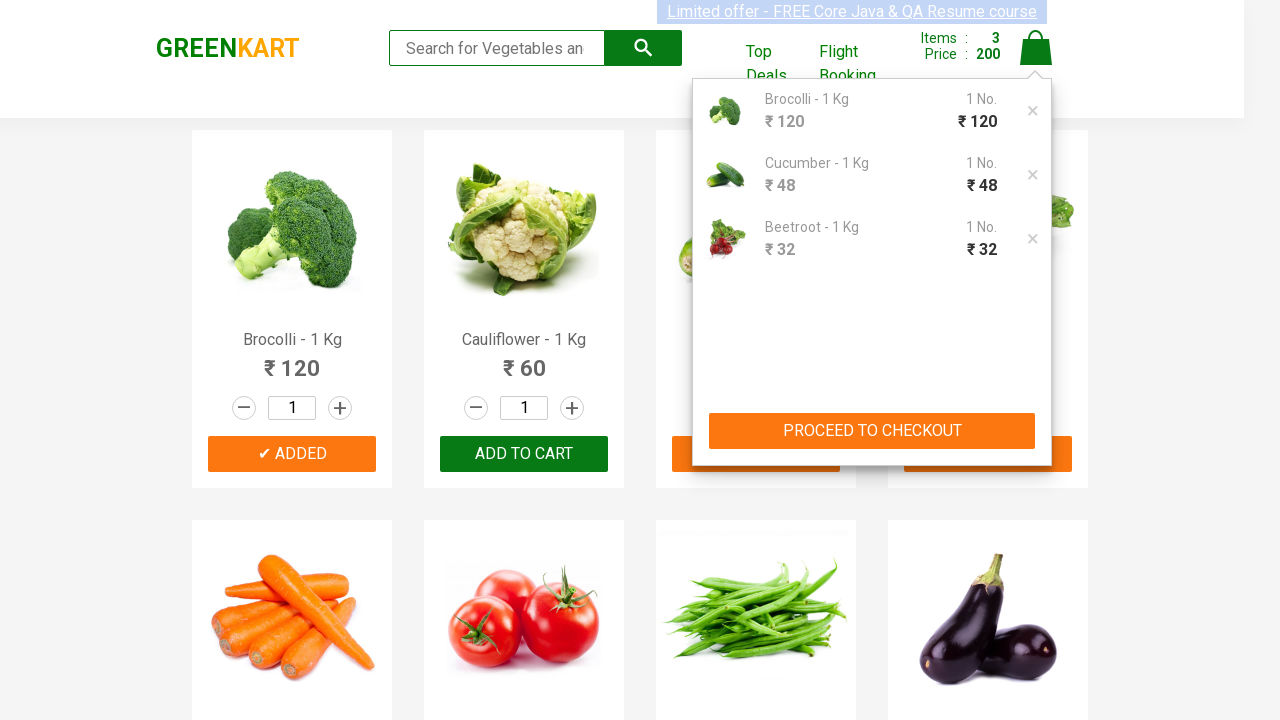

Clicked 'PROCEED TO CHECKOUT' button at (872, 431) on xpath=//button[contains(text(),'PROCEED TO CHECKOUT')]
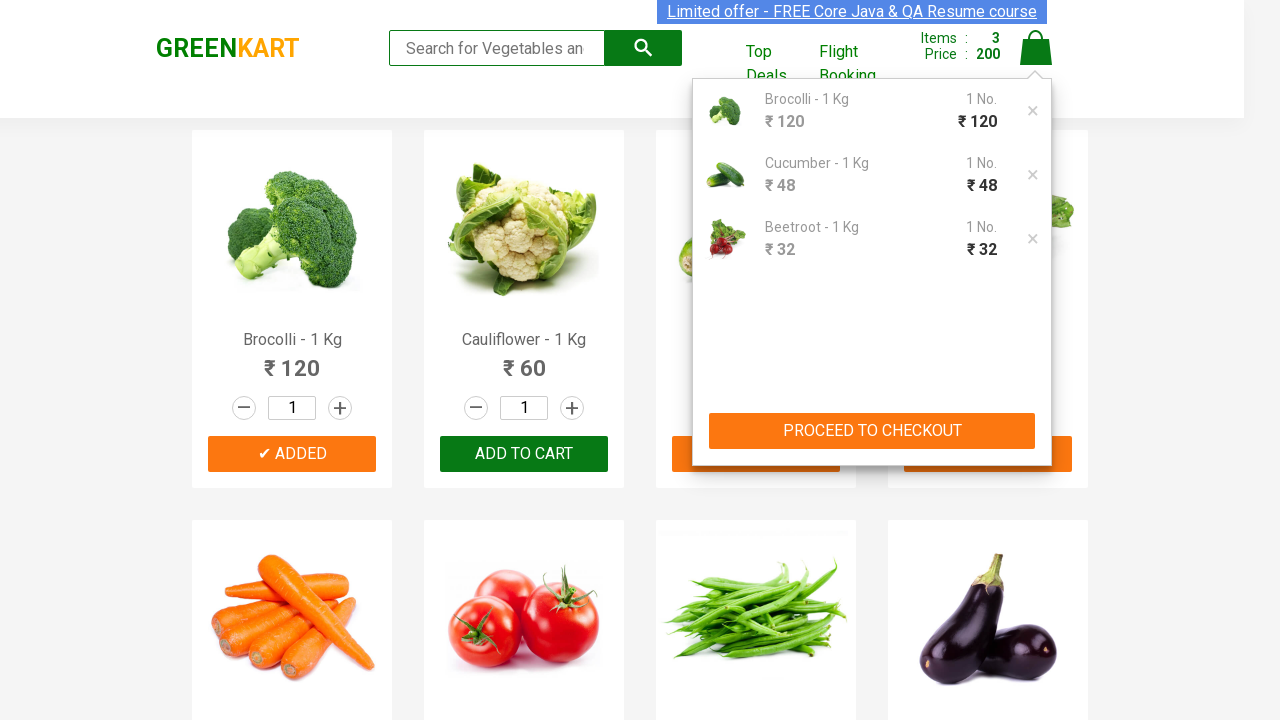

Promo code input field loaded
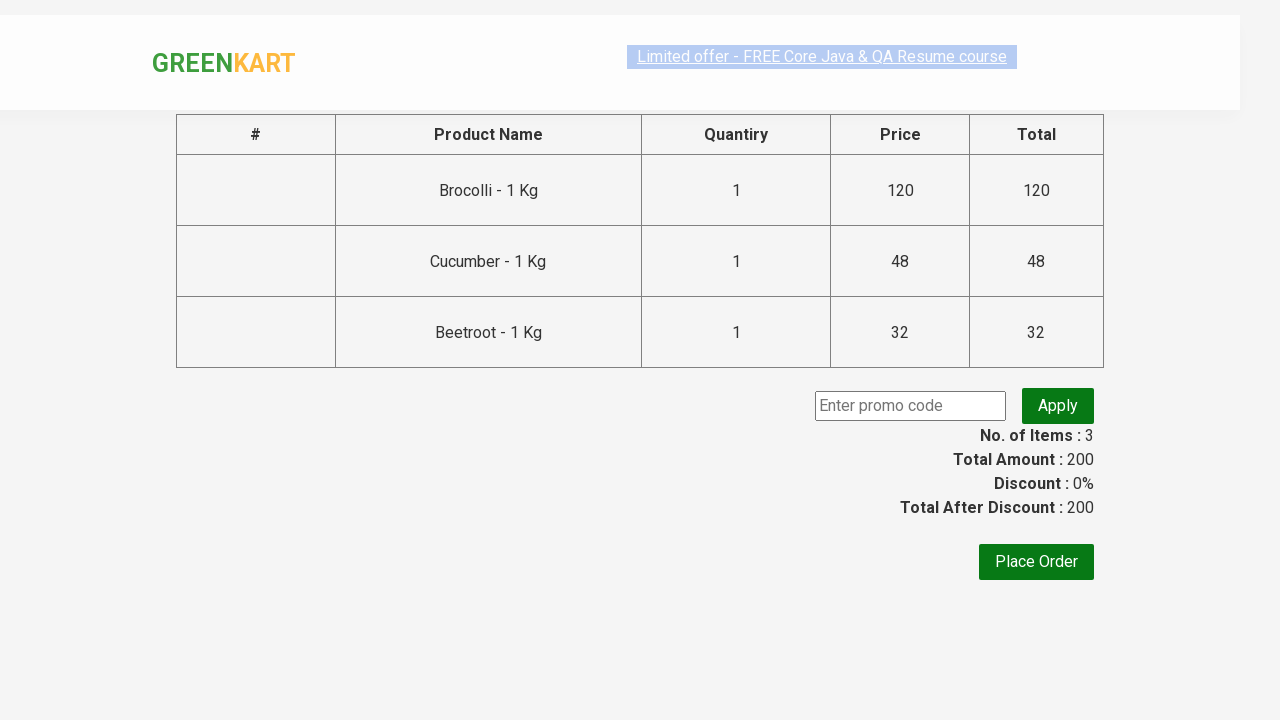

Entered promo code 'rahulshettyacademy' on input.promoCode
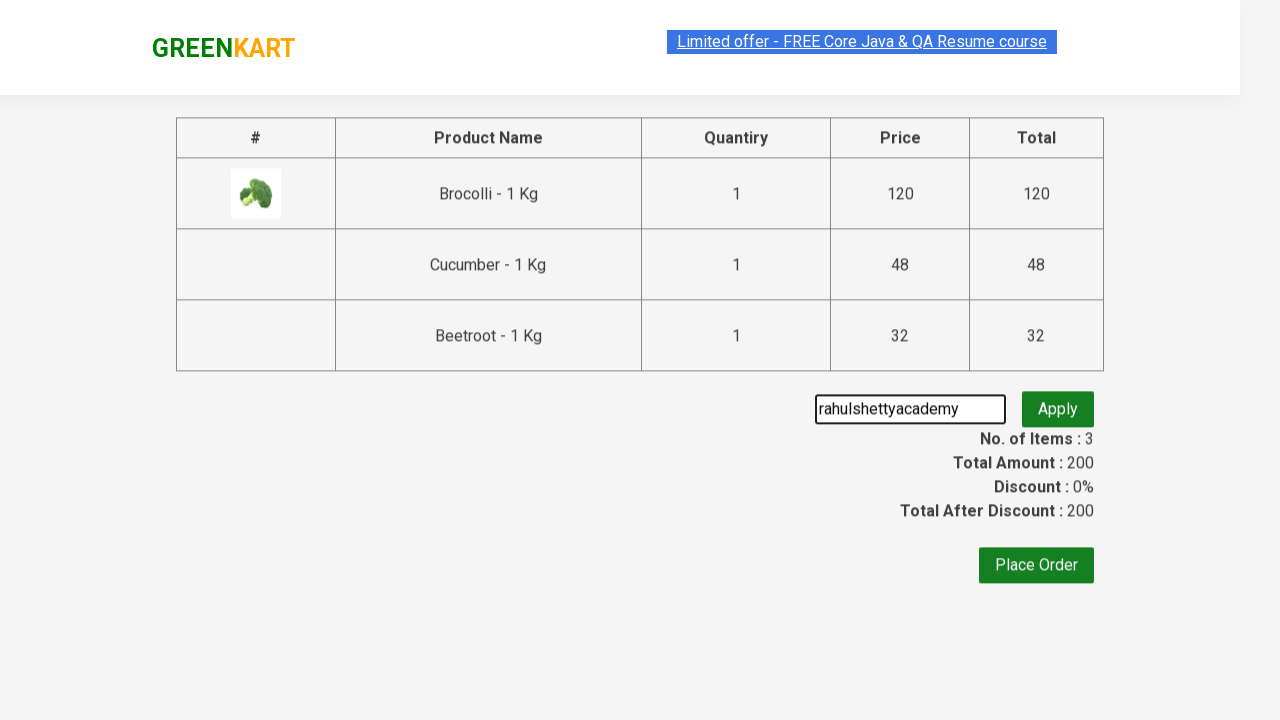

Clicked button to apply promo code at (1058, 406) on button.promoBtn
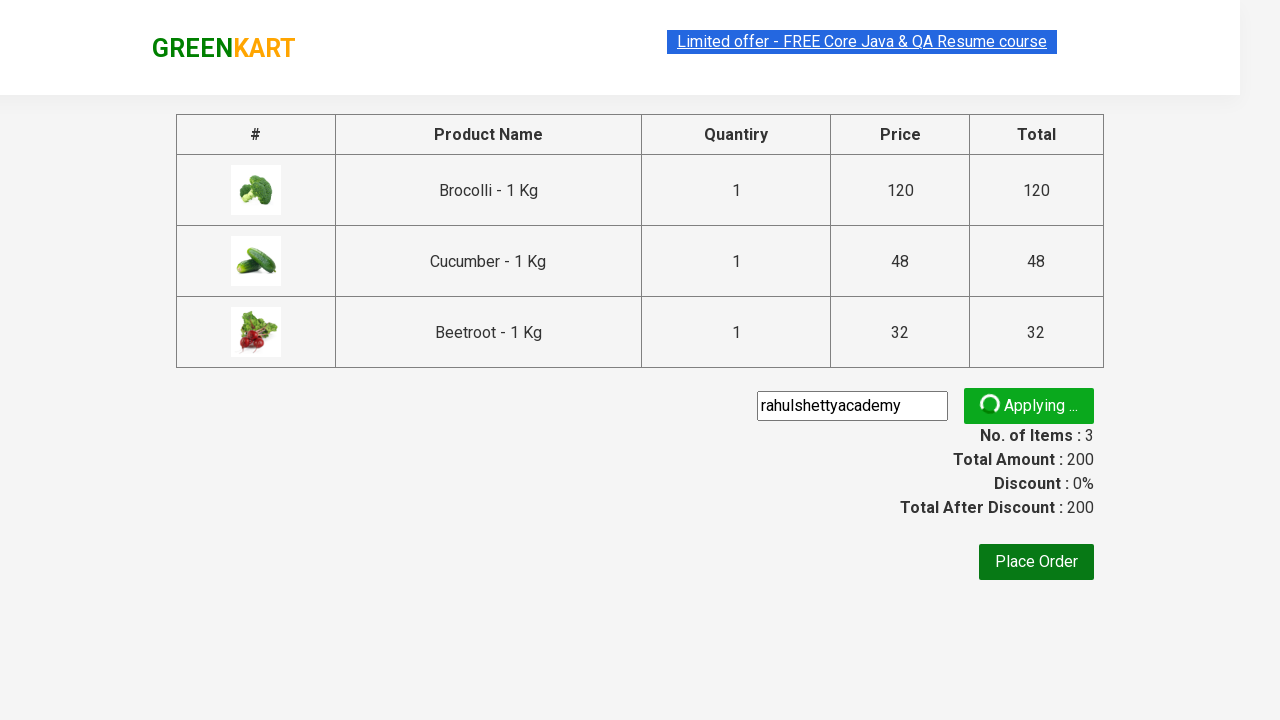

Promo code validation message appeared
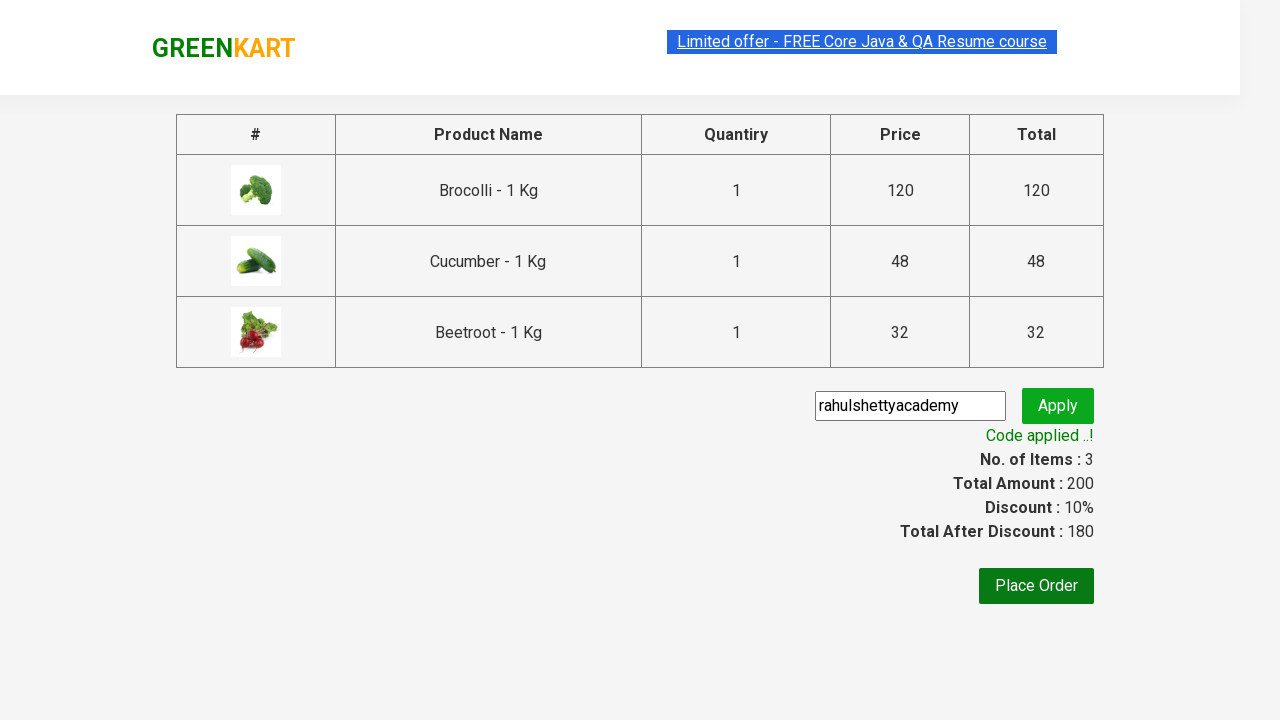

Clicked 'Place Order' button at (1036, 586) on xpath=//button[normalize-space()='Place Order']
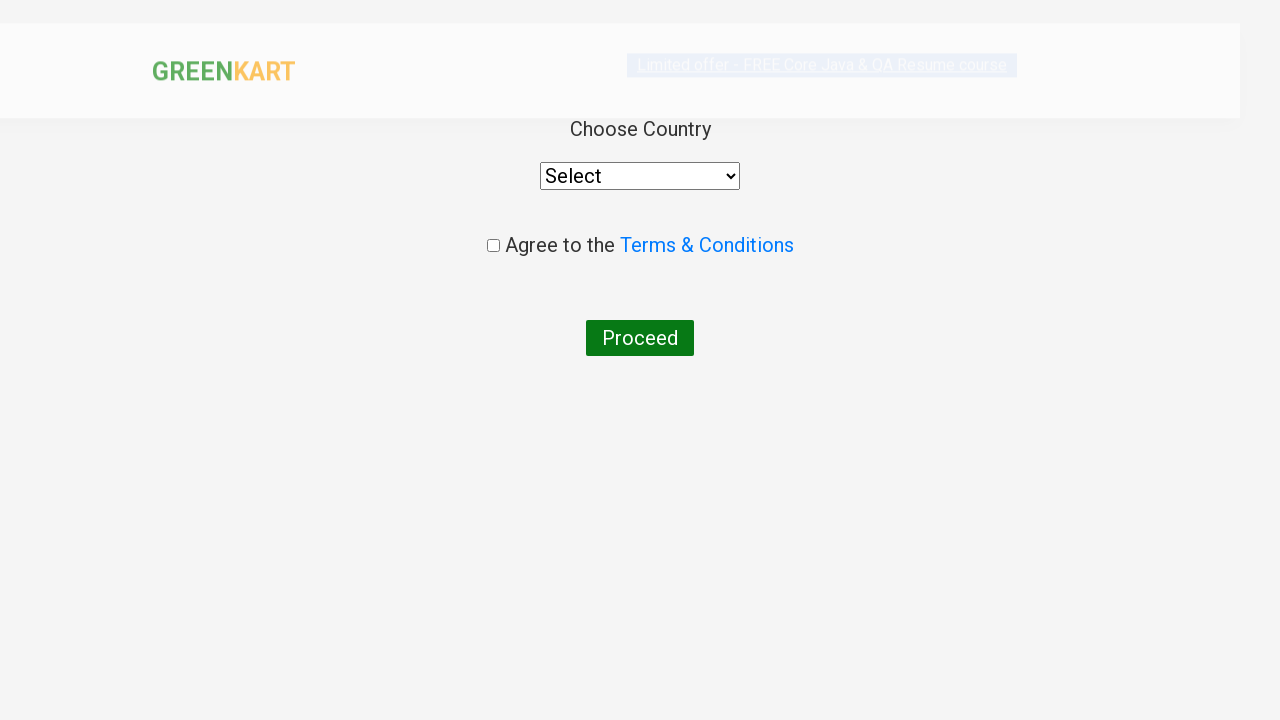

Selected 'Bangladesh' from country dropdown on //div[@class='wrapperTwo']/div/select
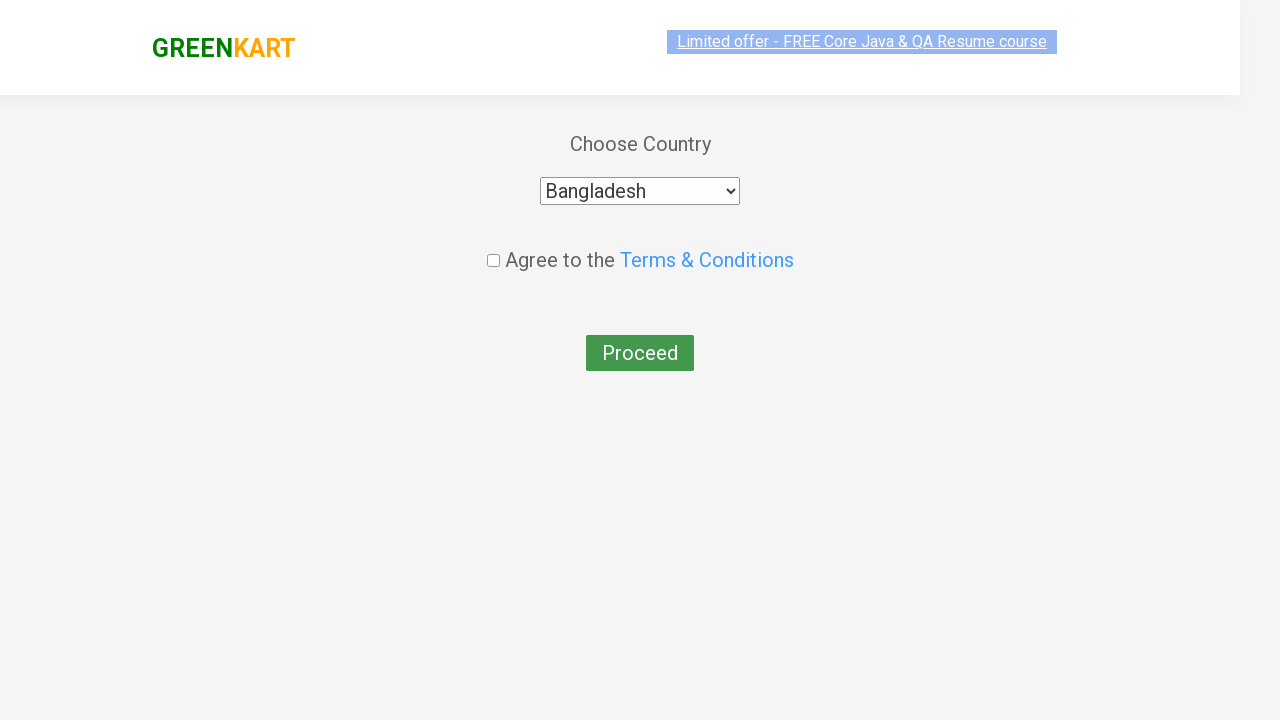

Checked terms and conditions checkbox at (493, 246) on xpath=//input[@type='checkbox']
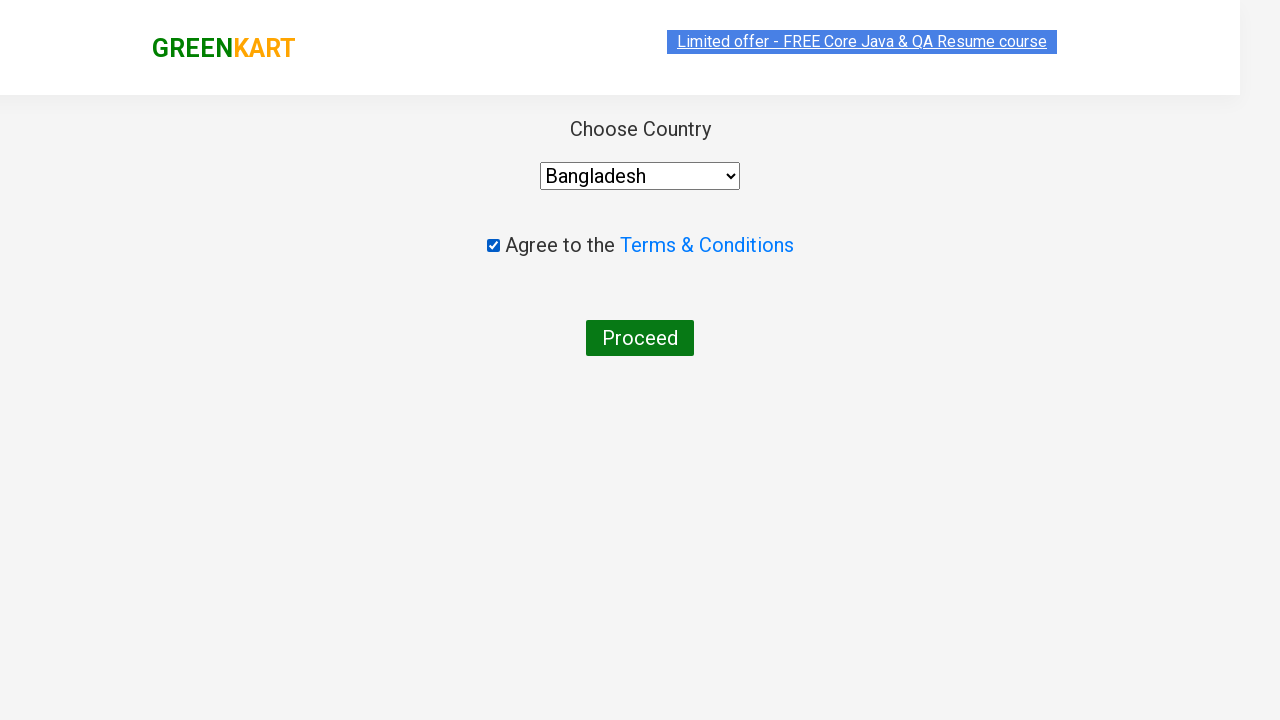

Clicked 'Proceed' button to complete the order at (640, 338) on div[class='wrapperTwo'] button
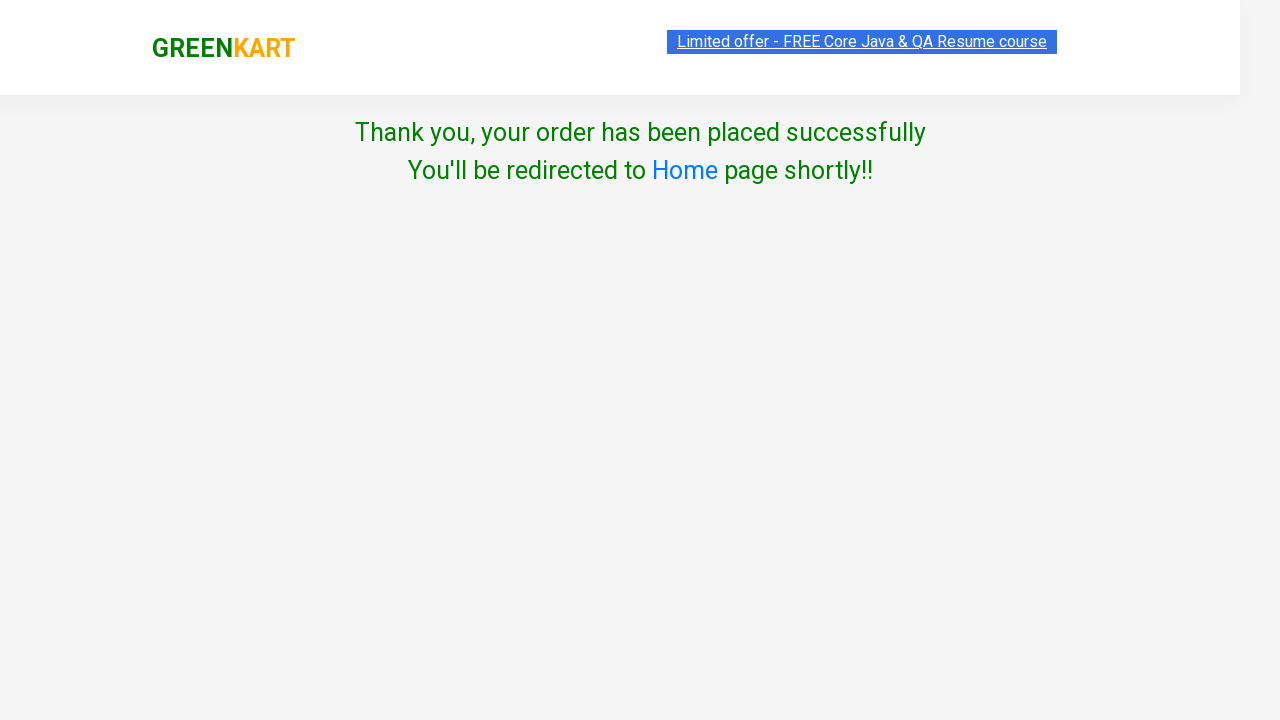

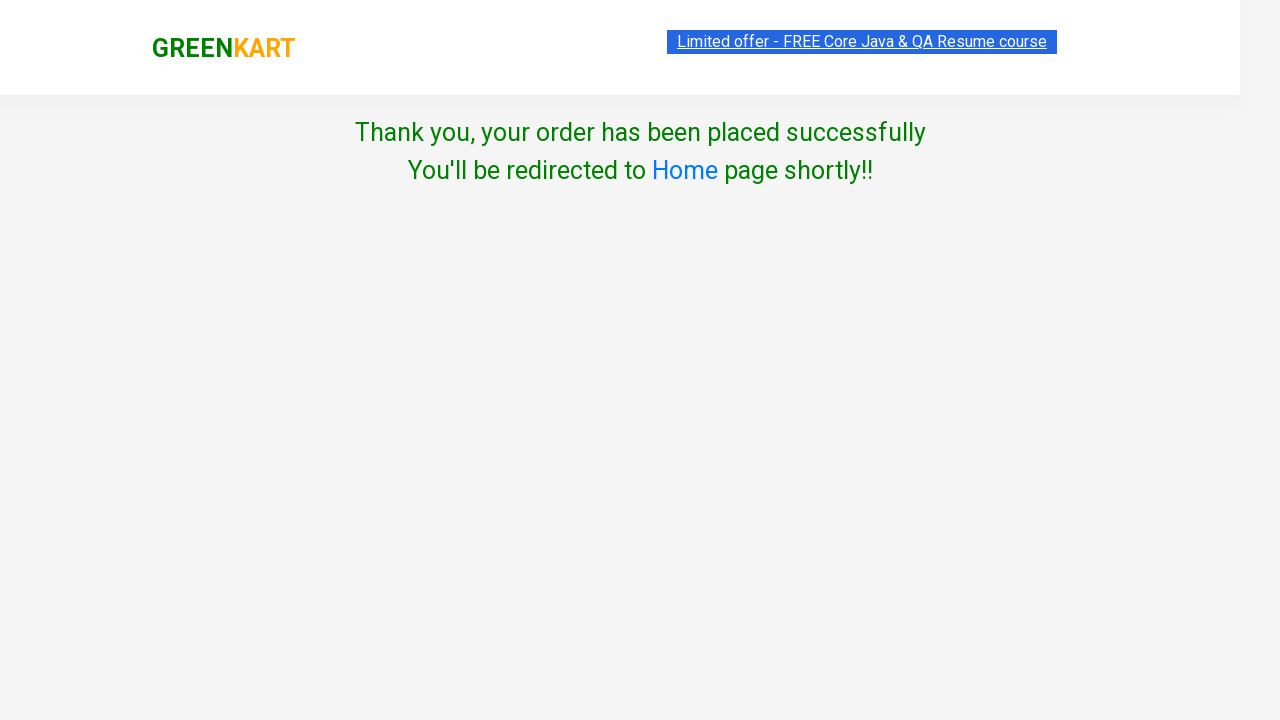